Tests mouse double-click action on the Playwright documentation website by double-clicking the "Get started" link

Starting URL: https://playwright.dev/

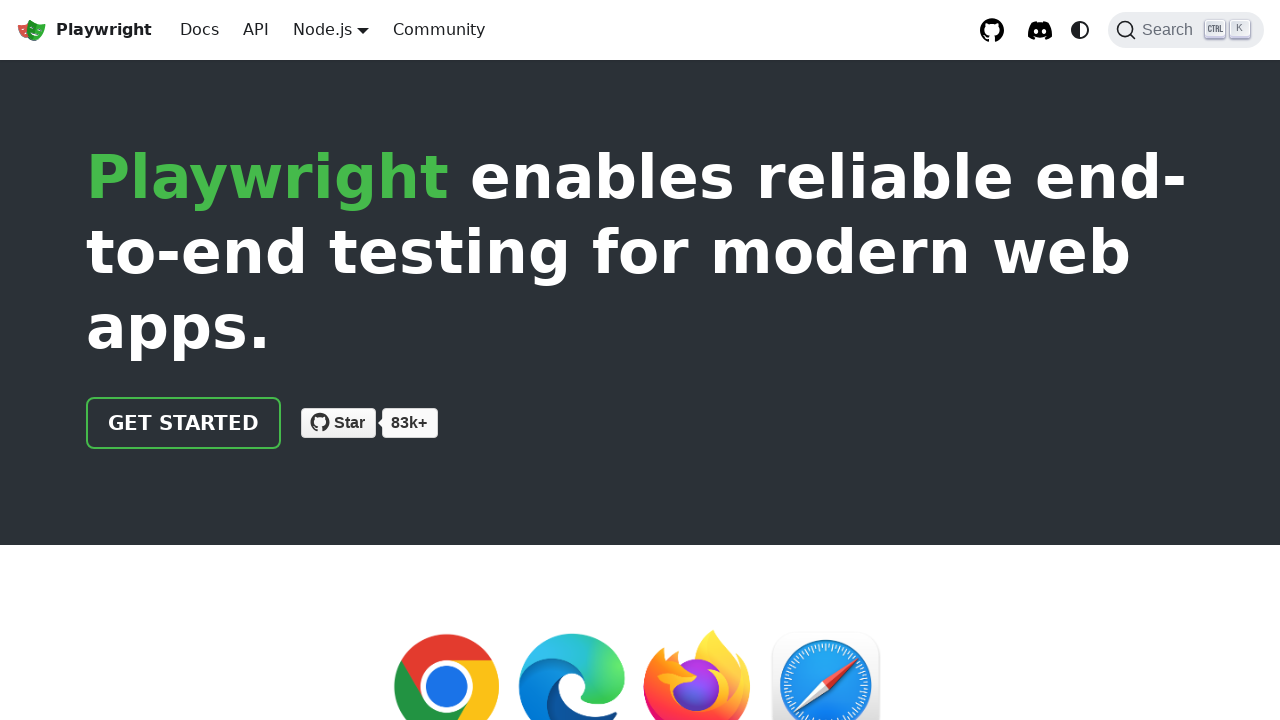

Navigated to Playwright documentation website
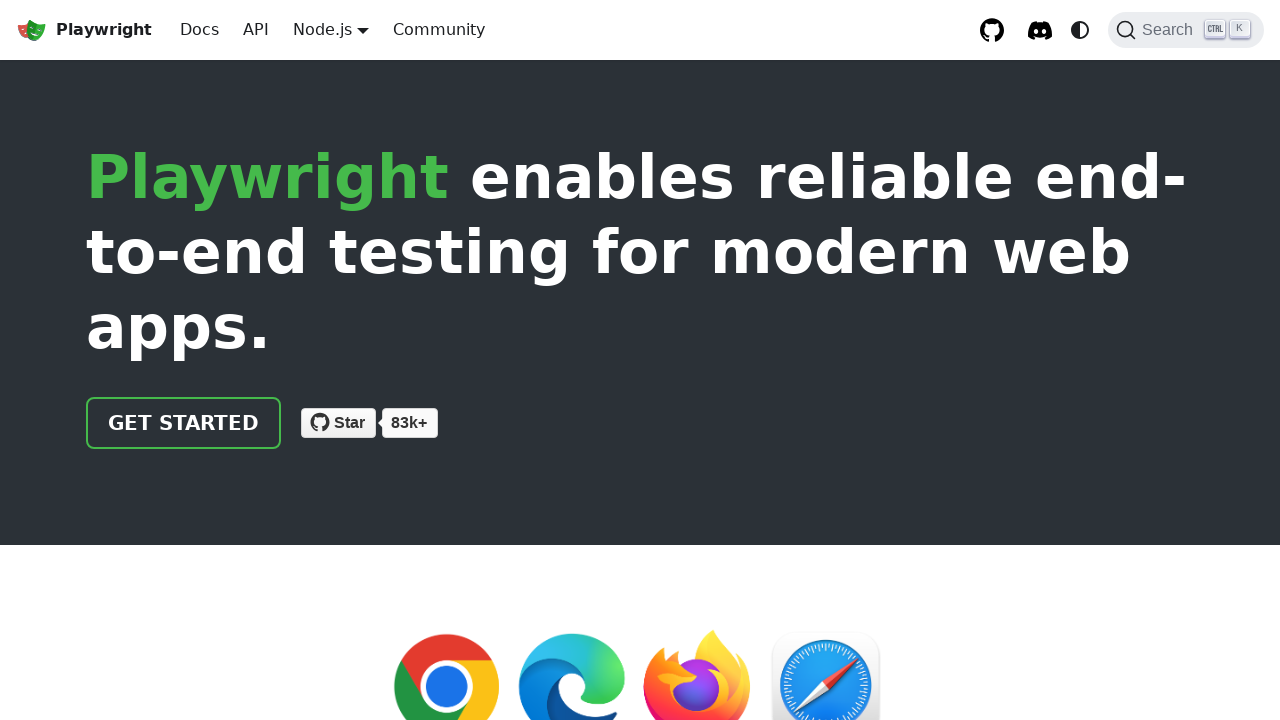

Double-clicked the 'Get started' link at (184, 423) on internal:role=link[name="Get started"i]
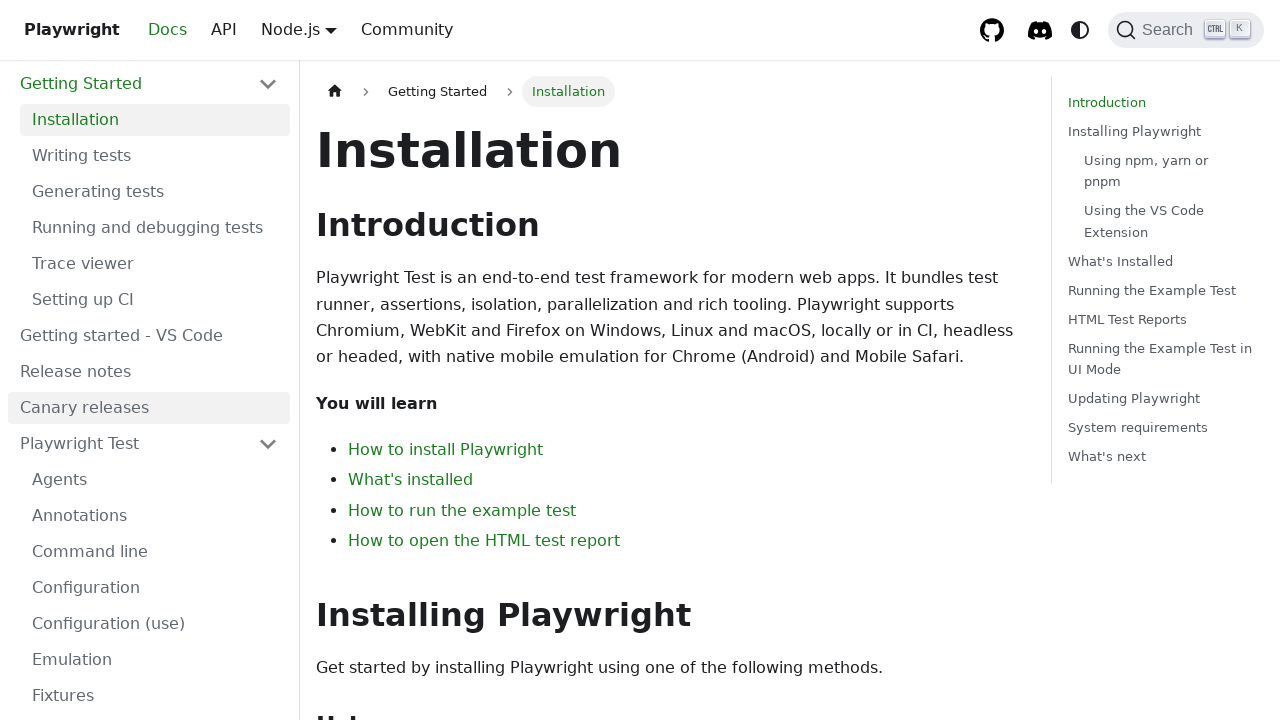

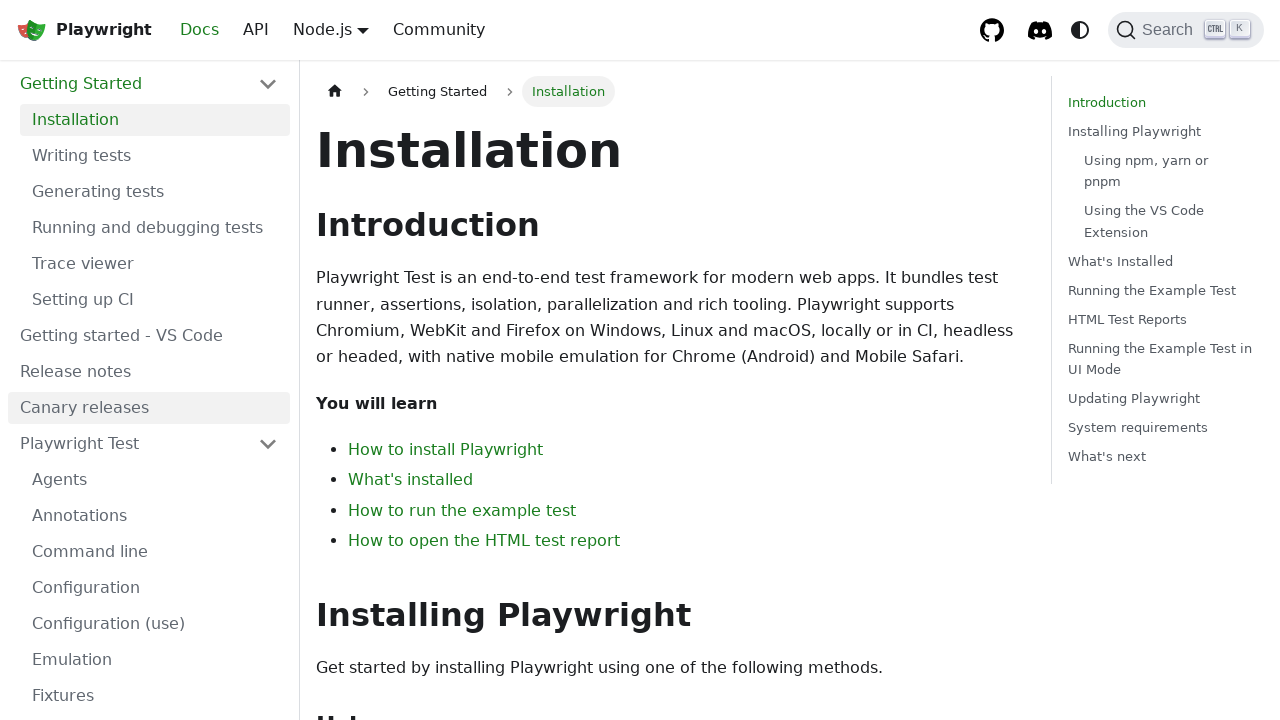